Navigates to Weather Underground homepage and verifies that weather conditions card is displayed

Starting URL: https://www.wunderground.com/

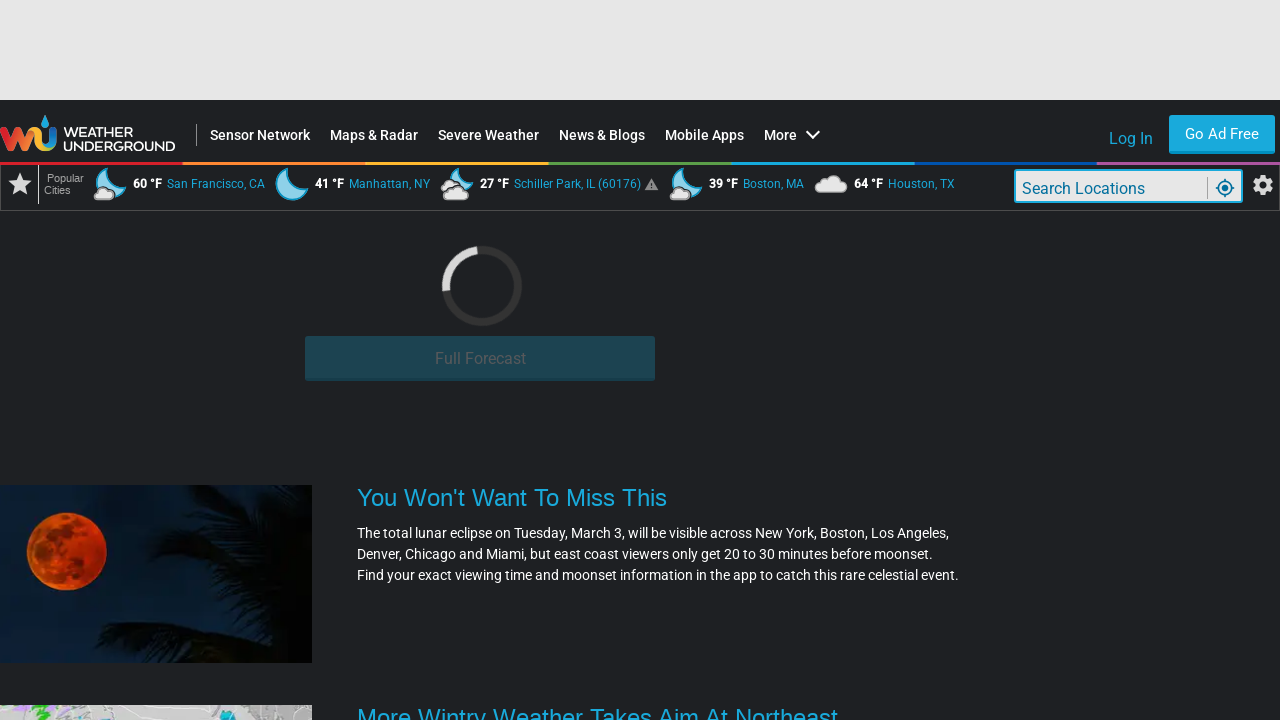

Navigated to Weather Underground homepage
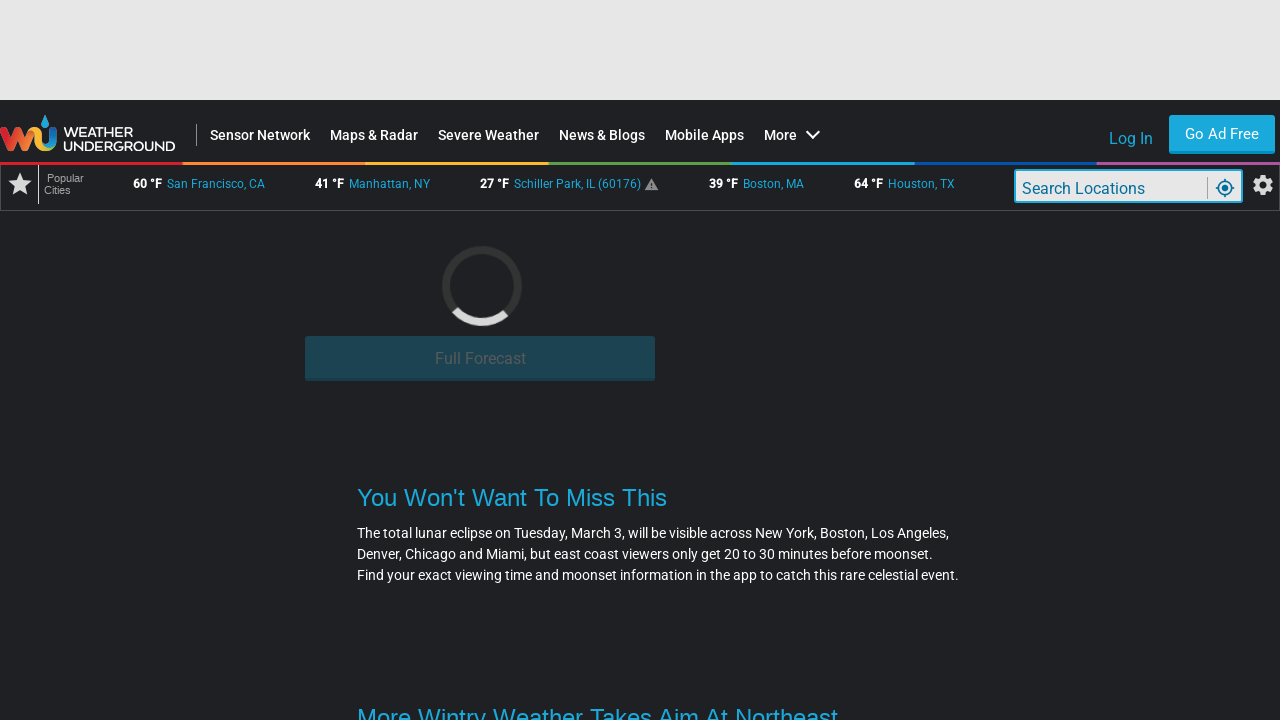

Weather conditions card loaded
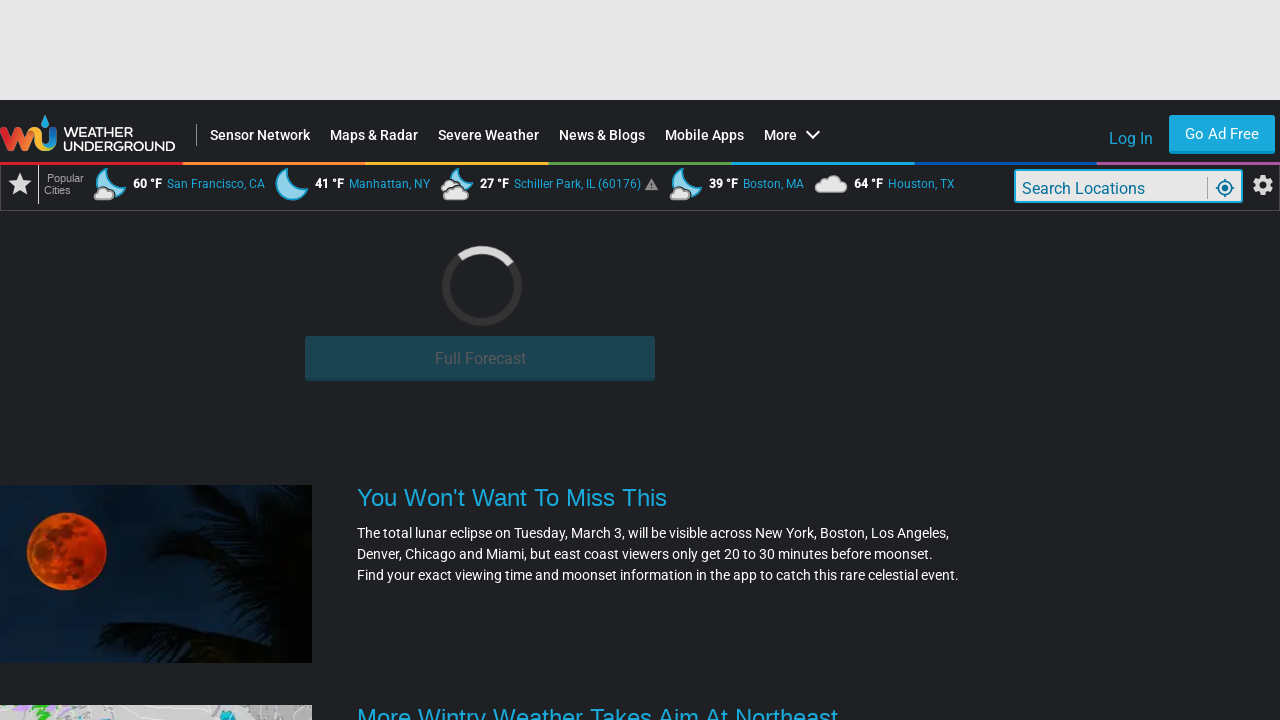

Verified that weather conditions card is displayed
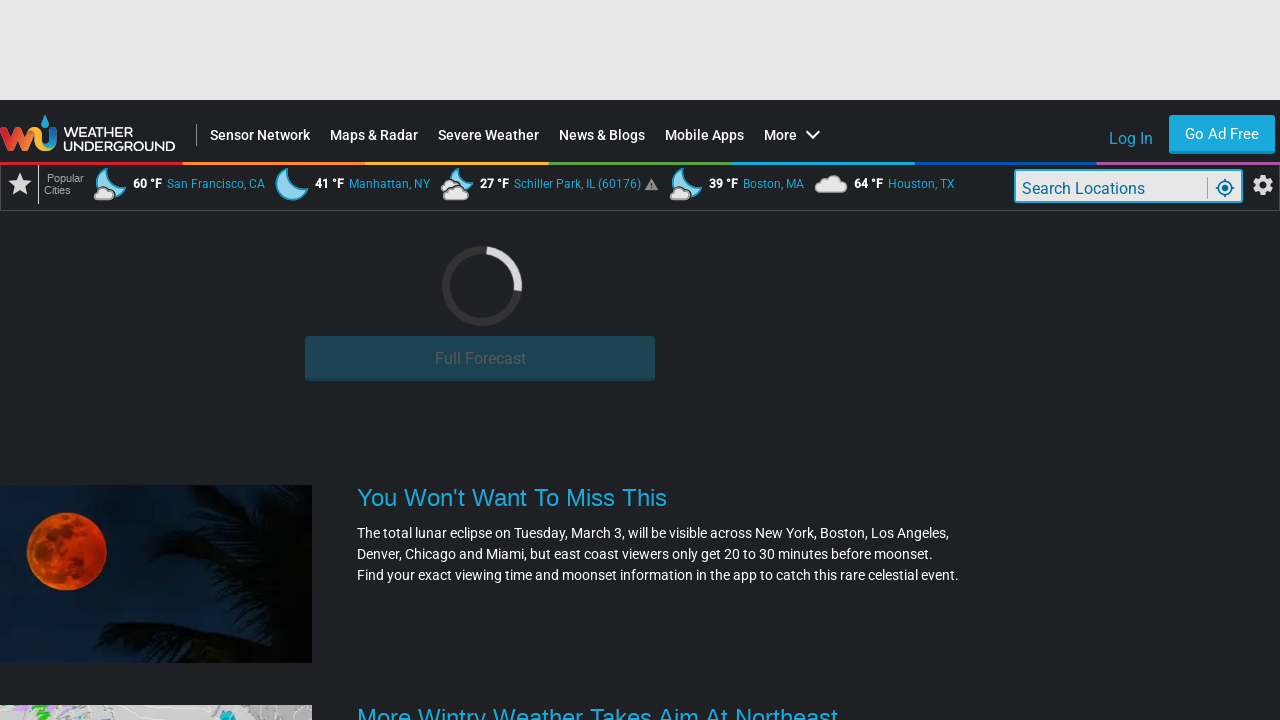

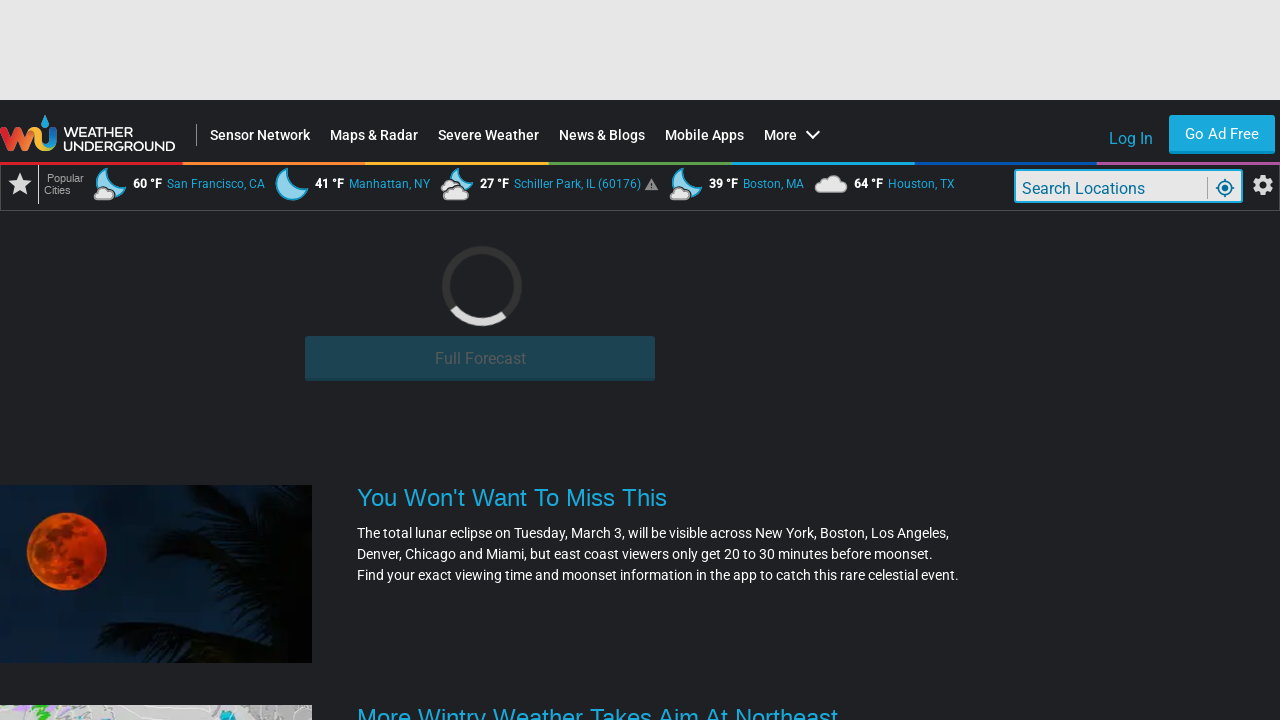